Tests Ajio website by searching for bags, applying filters for Men's Fashion Bags, and verifying the filtered results are displayed correctly

Starting URL: https://www.ajio.com/

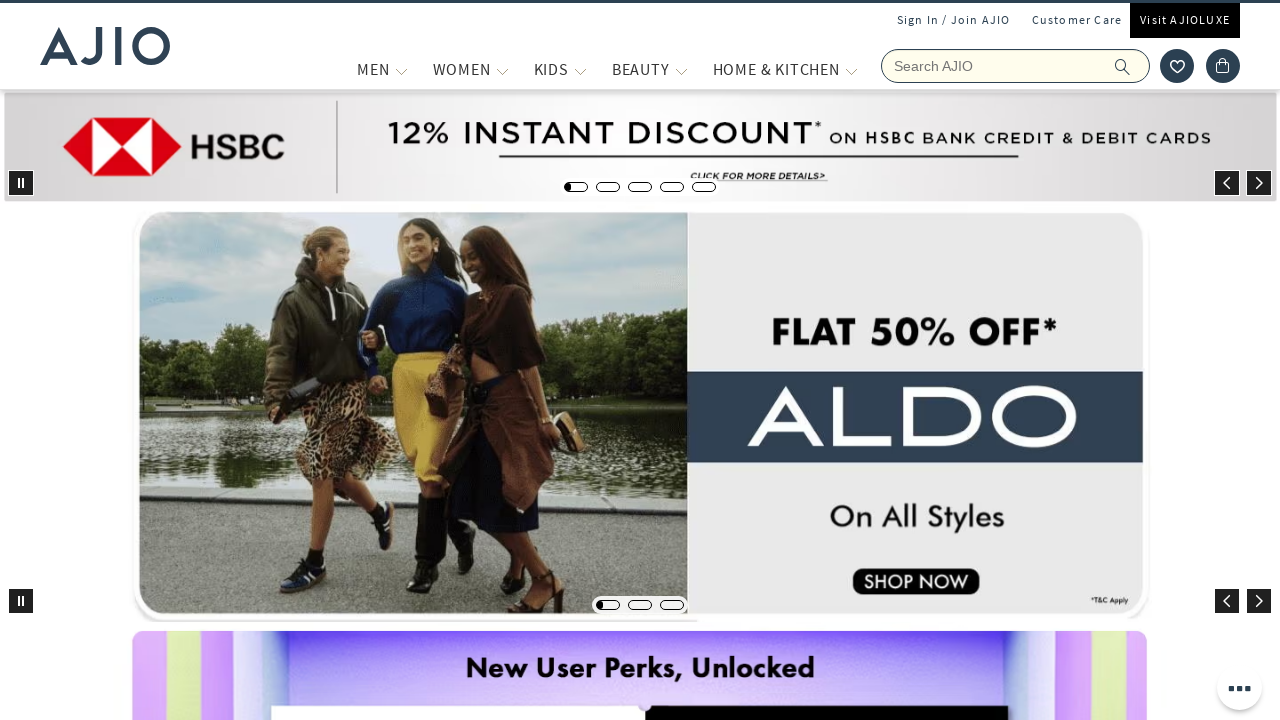

Filled search field with 'bags' on input[name='searchVal']
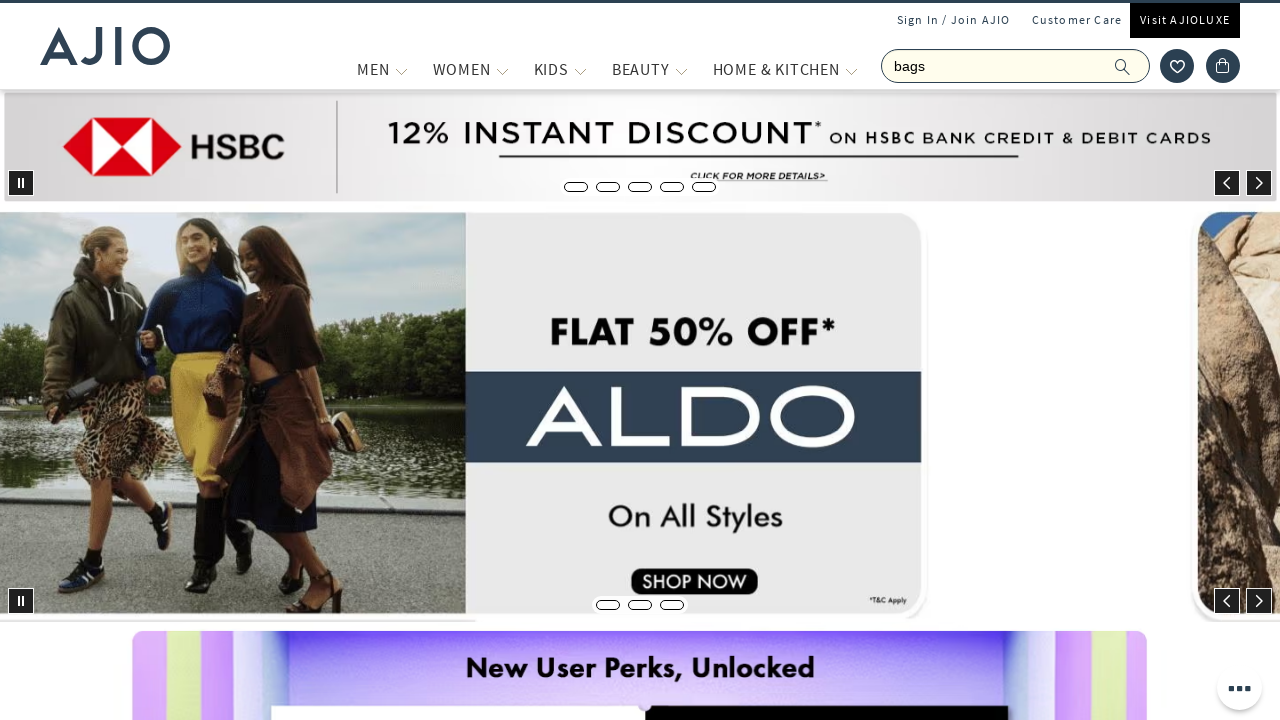

Clicked submit button to search for bags at (1133, 66) on button[type='submit']
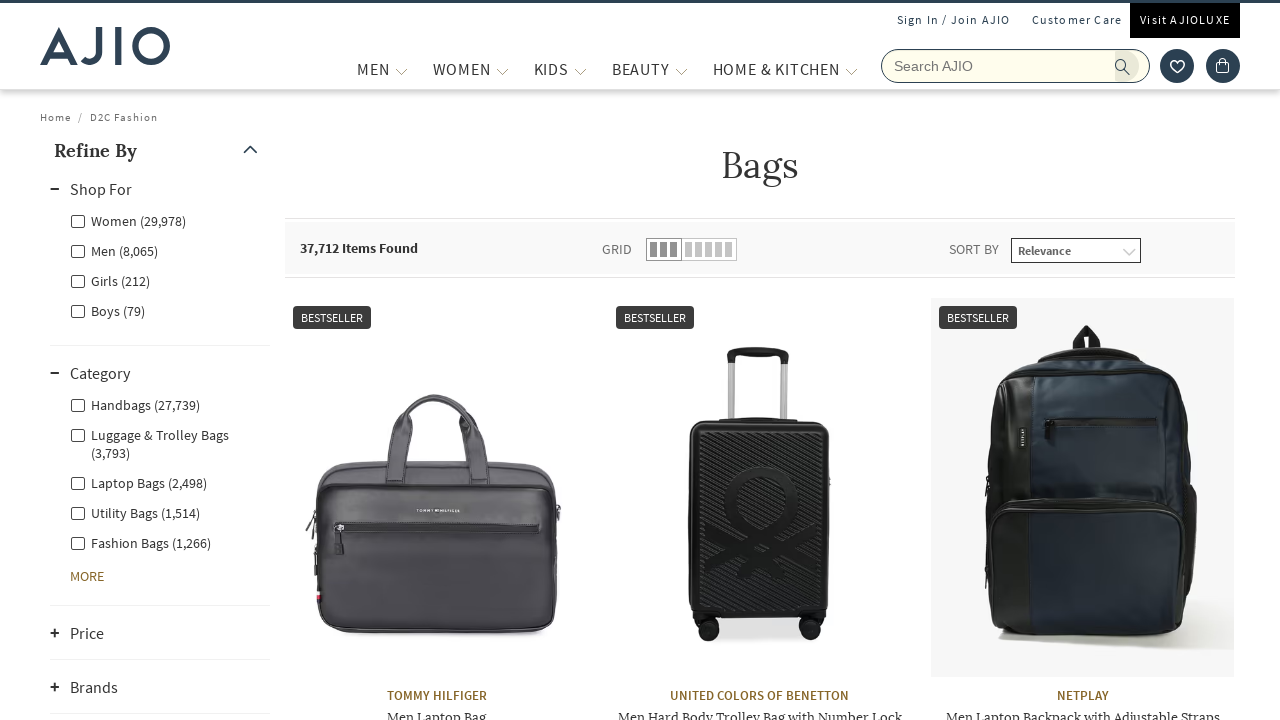

Search results loaded and Men's filter became available
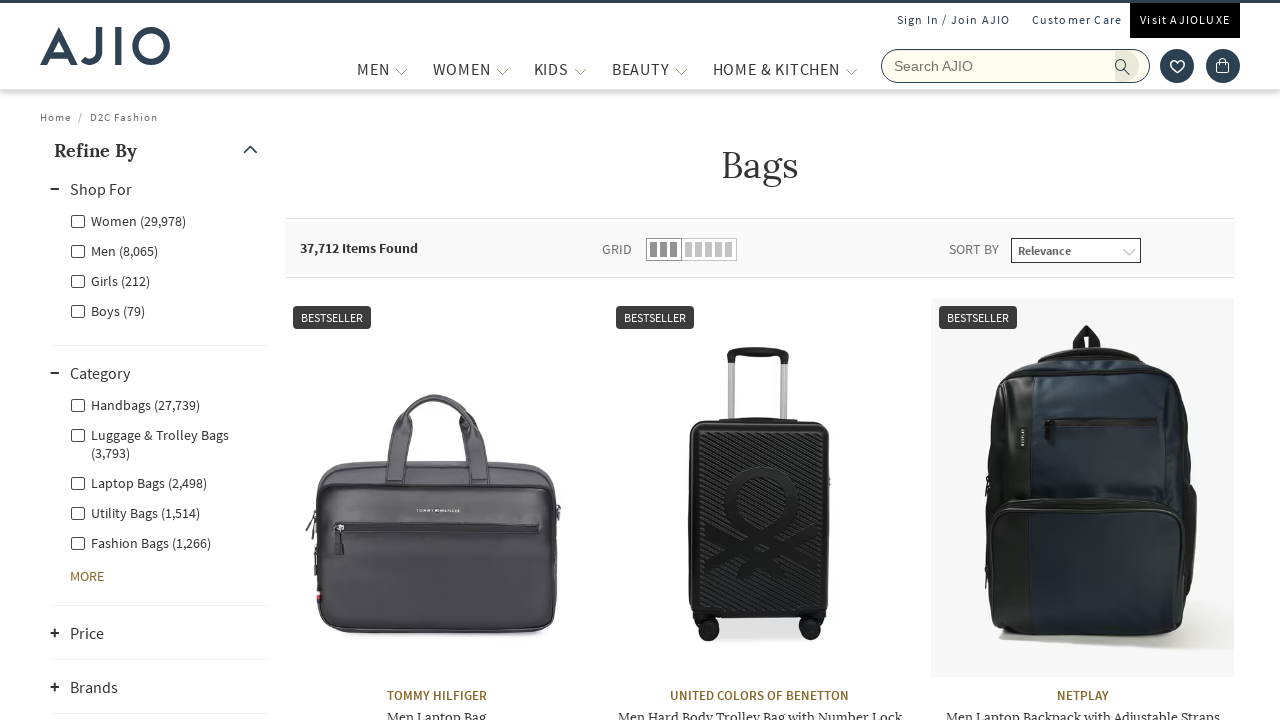

Applied Men's gender filter at (114, 250) on xpath=//label[@class='facet-linkname facet-linkname-genderfilter facet-linkname-
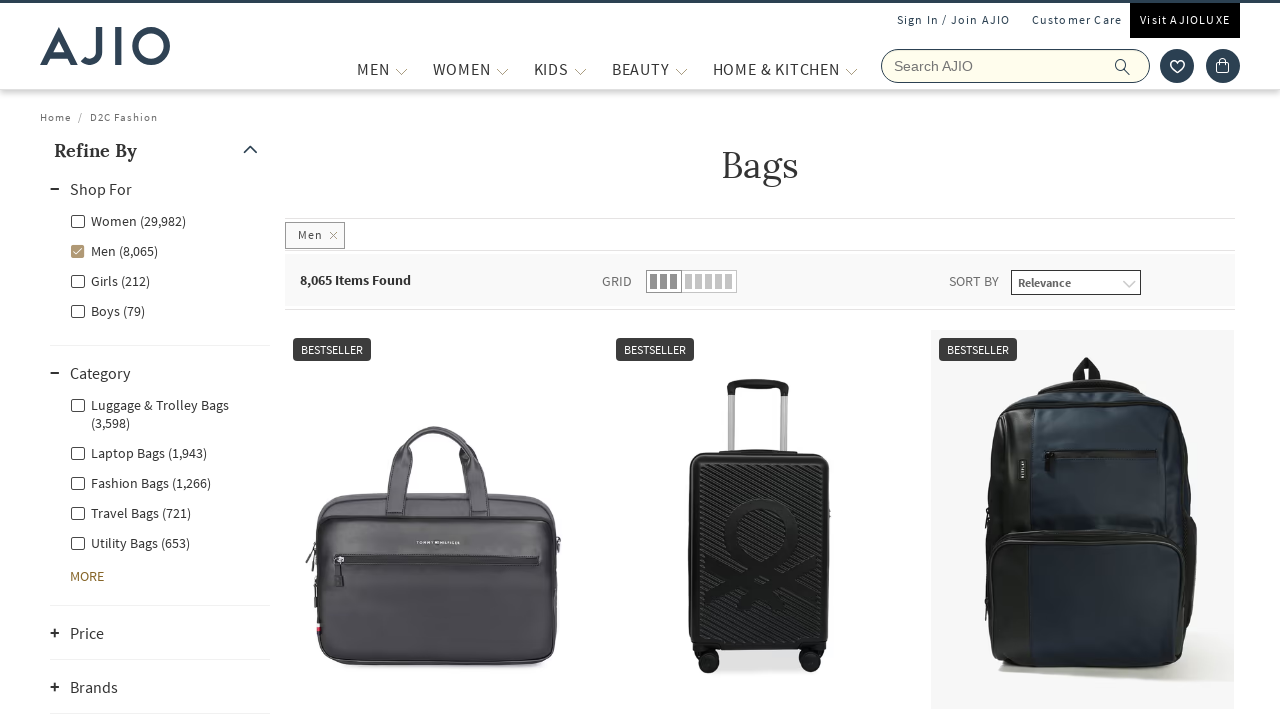

Waited for Men's filter to apply
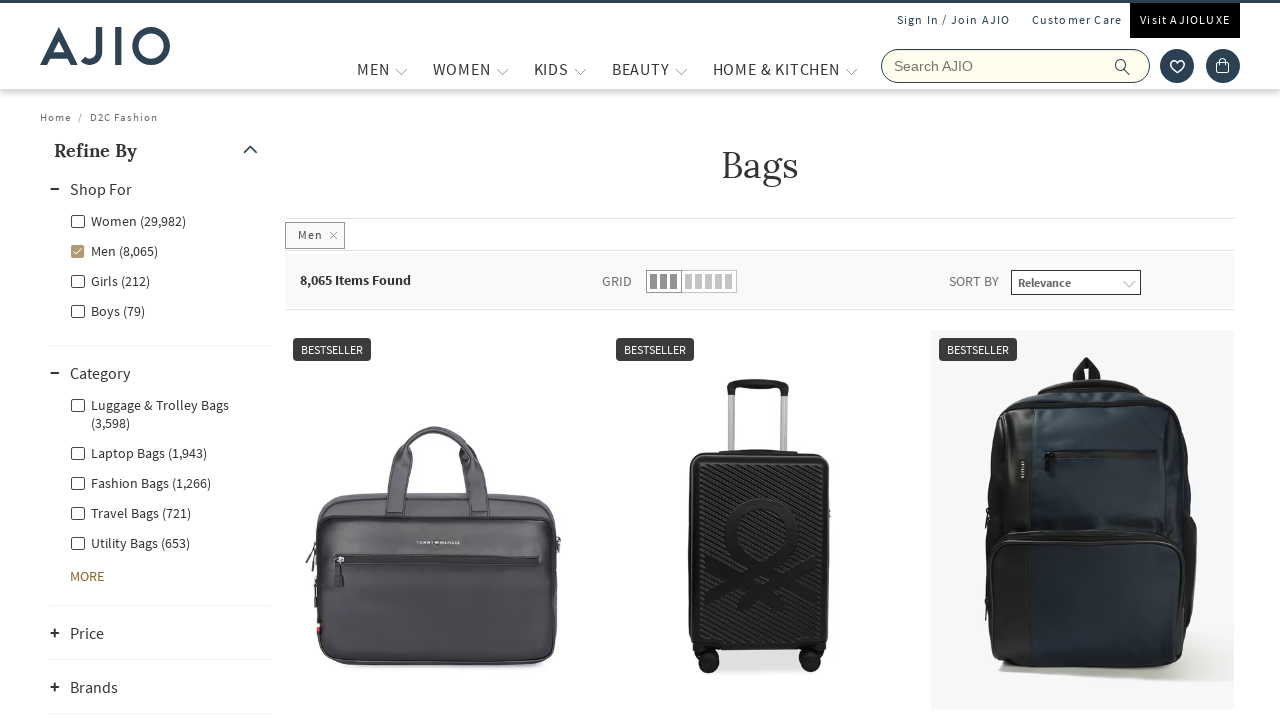

Applied Men's Fashion Bags category filter at (140, 482) on xpath=//label[@class='facet-linkname facet-linkname-l1l3nestedcategory facet-lin
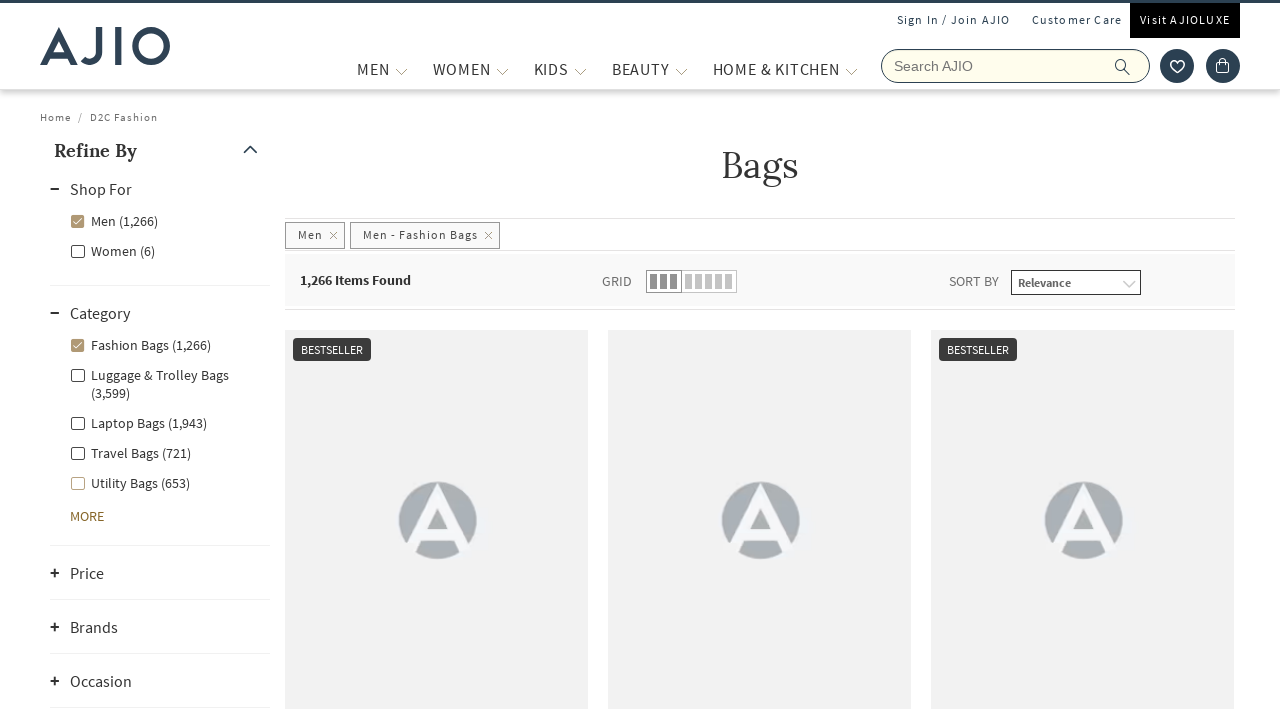

Filtered results loaded and item count became visible
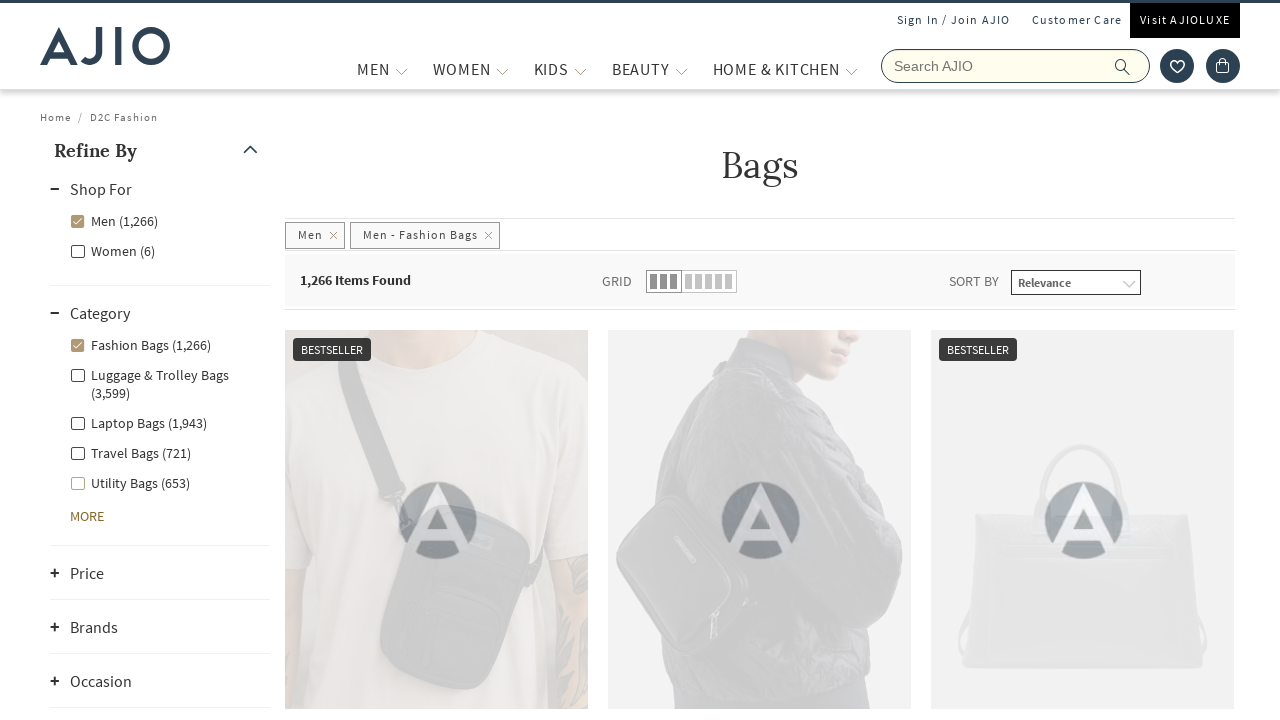

Brand elements are visible on filtered results page
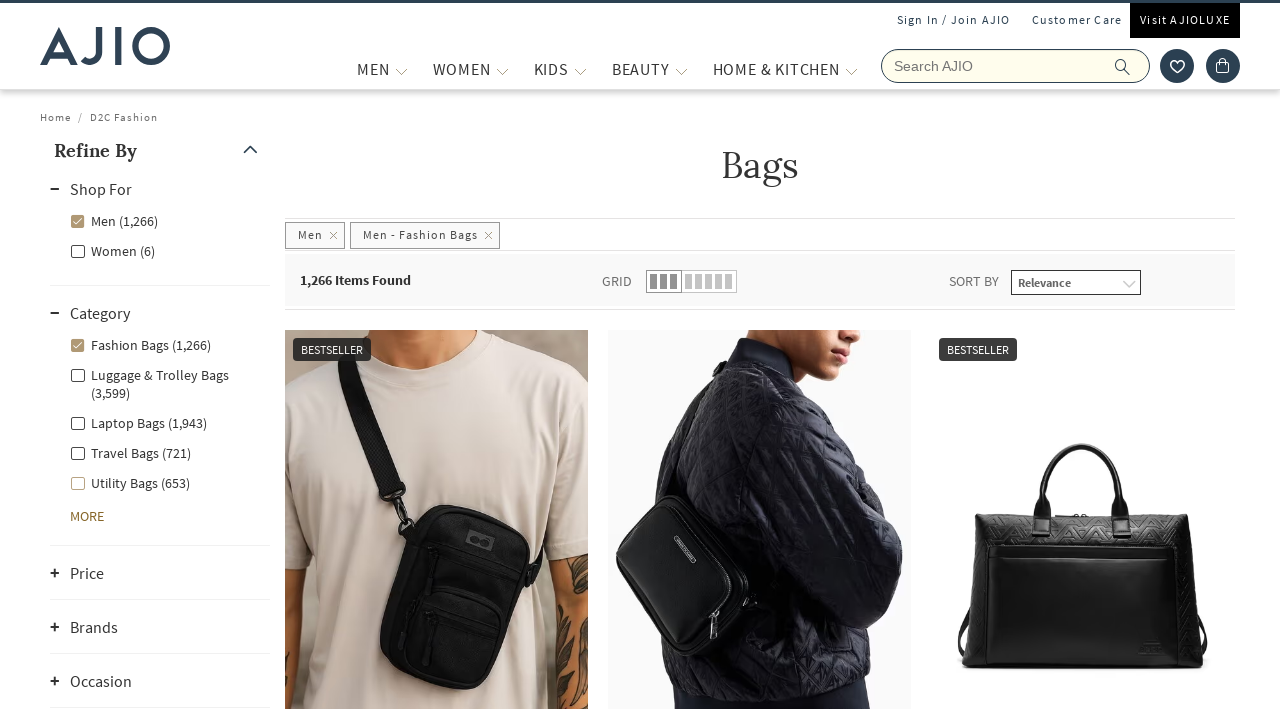

Bag name elements are visible on filtered results page
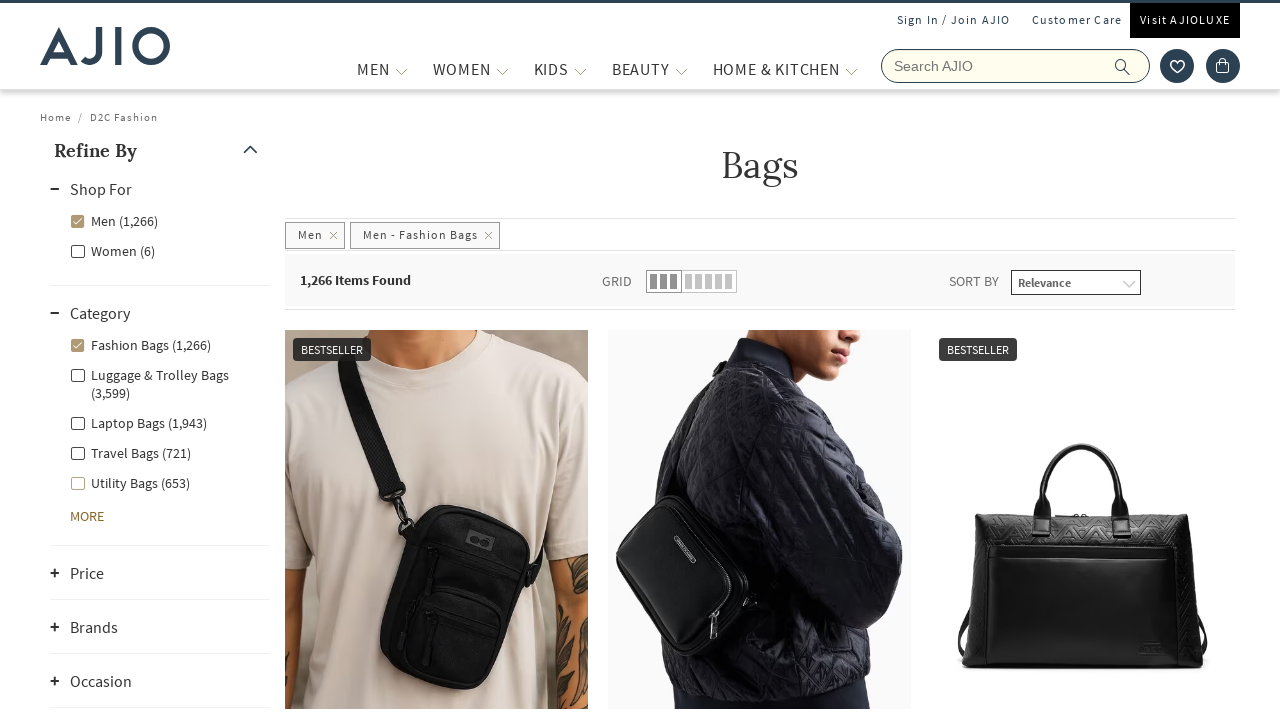

Retrieved item count: 1,266 Items Found
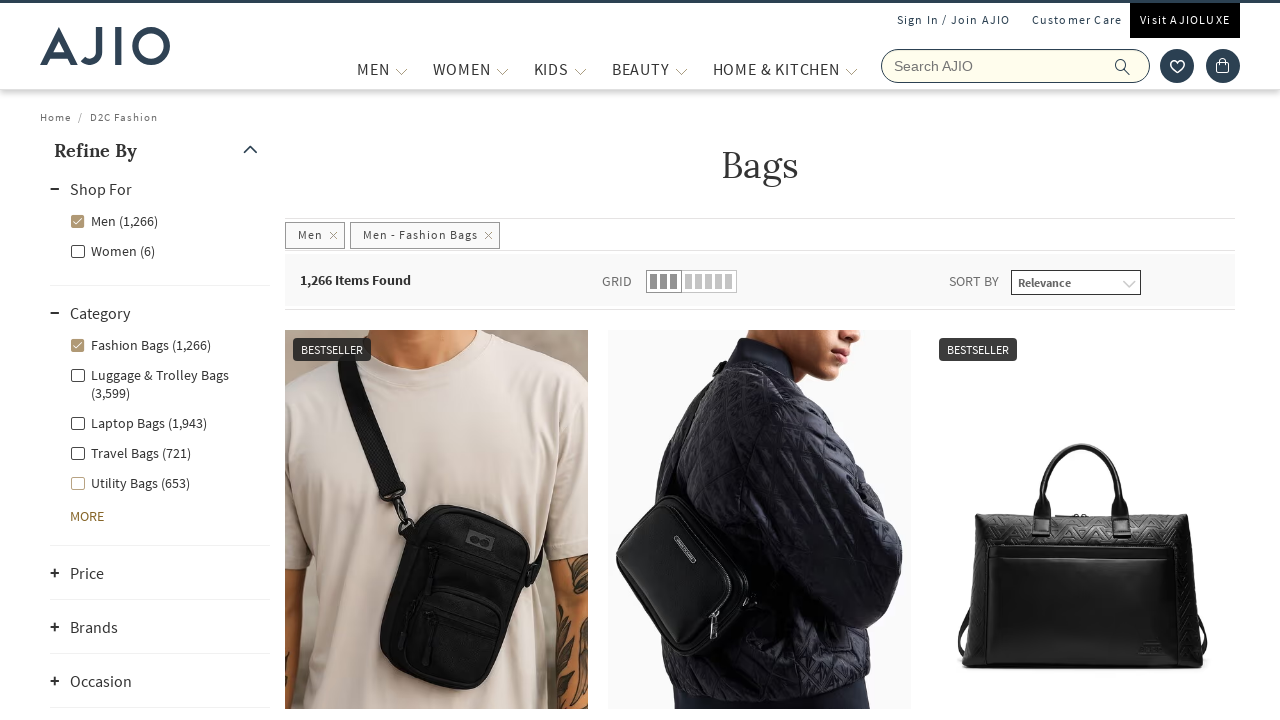

Retrieved 45 brand elements from filtered results
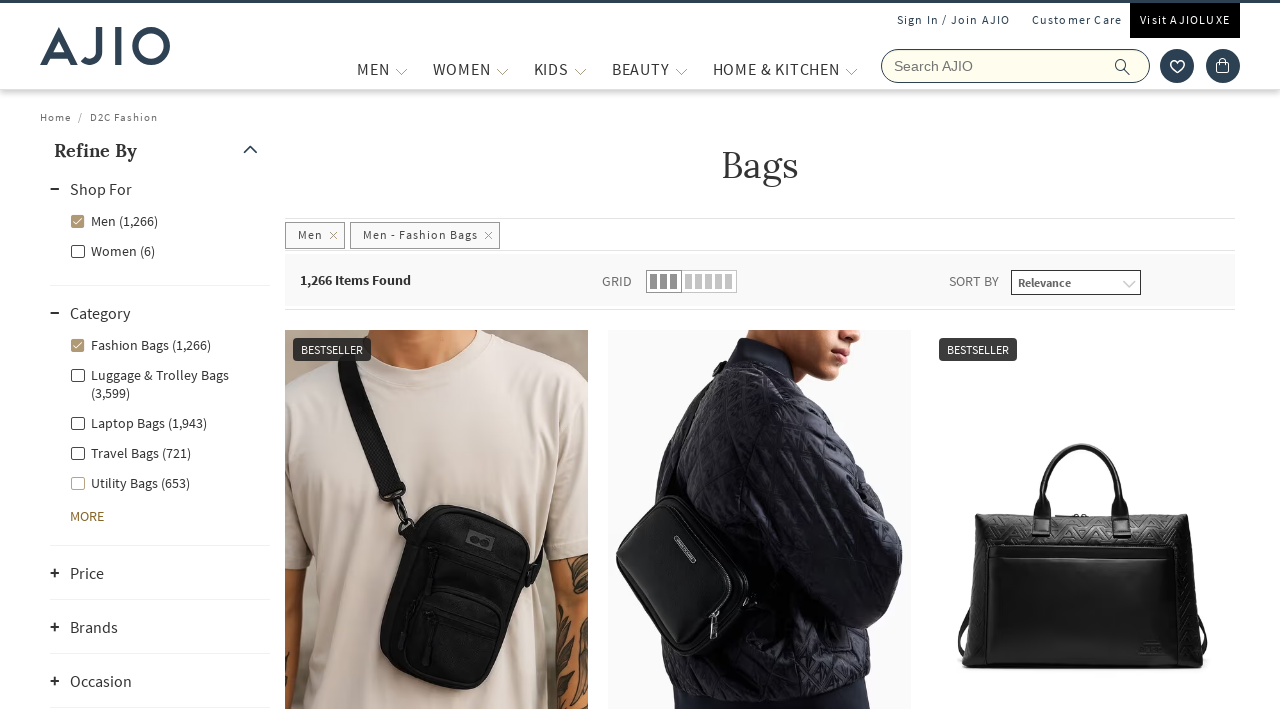

Retrieved 45 bag name elements from filtered results
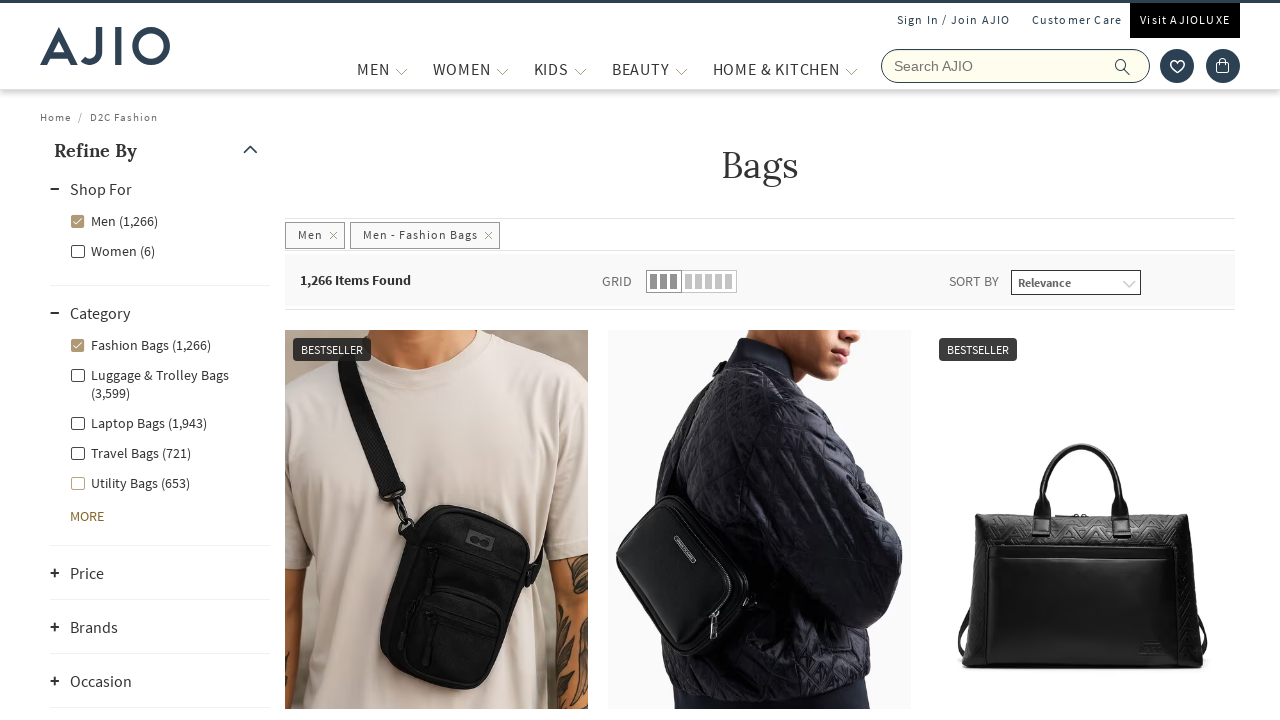

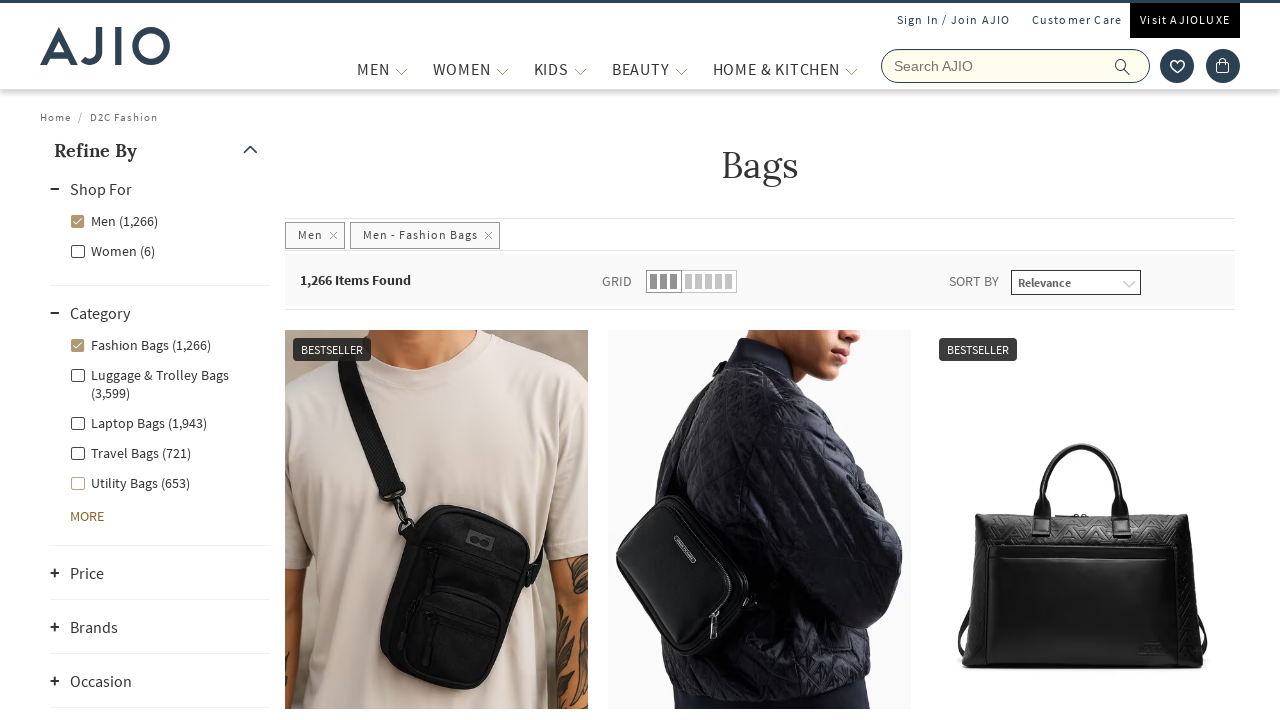